Tests simple JavaScript alert by clicking a button that triggers an alert and accepting it

Starting URL: https://demoqa.com/alerts

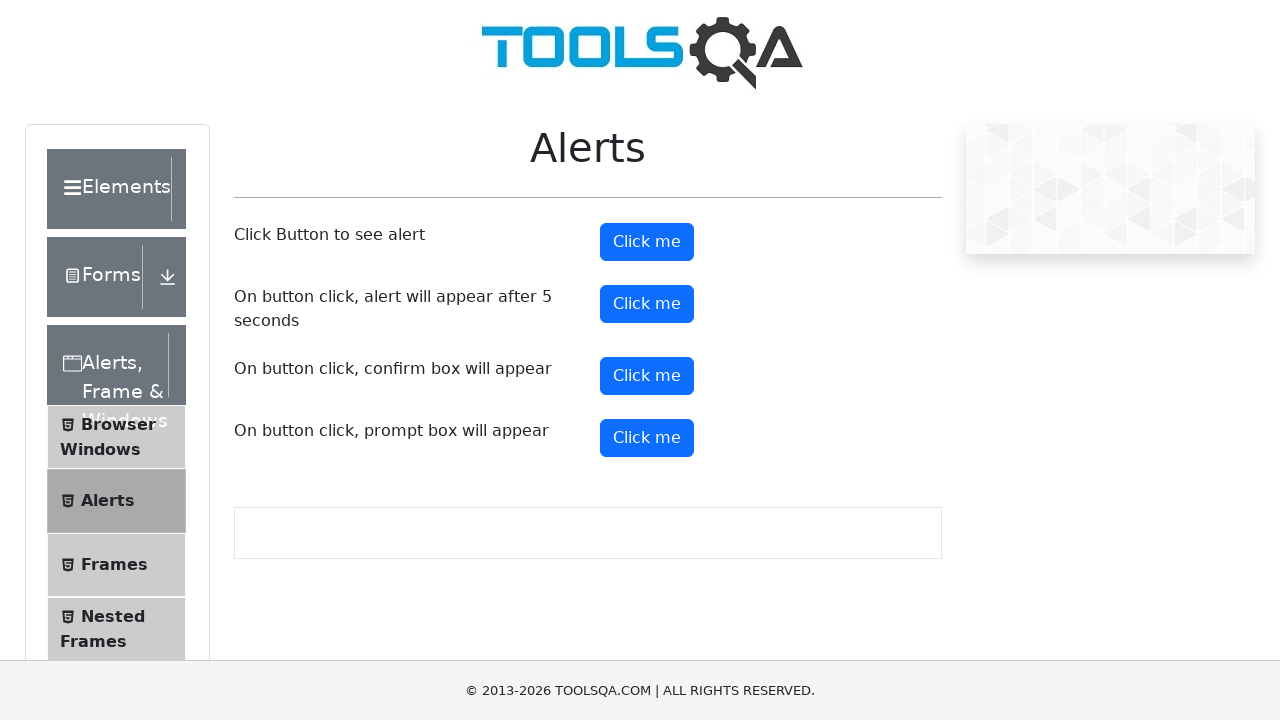

Set up dialog handler to accept alerts
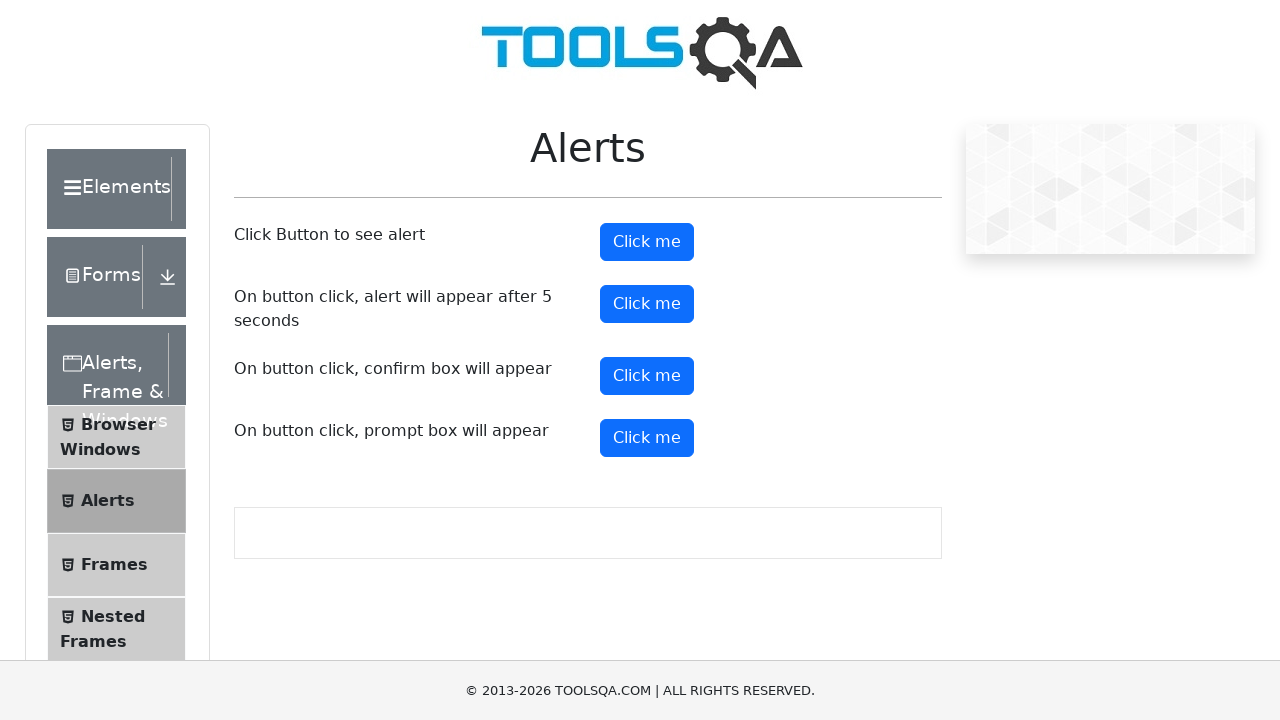

Clicked alert button to trigger JavaScript alert at (647, 242) on button#alertButton
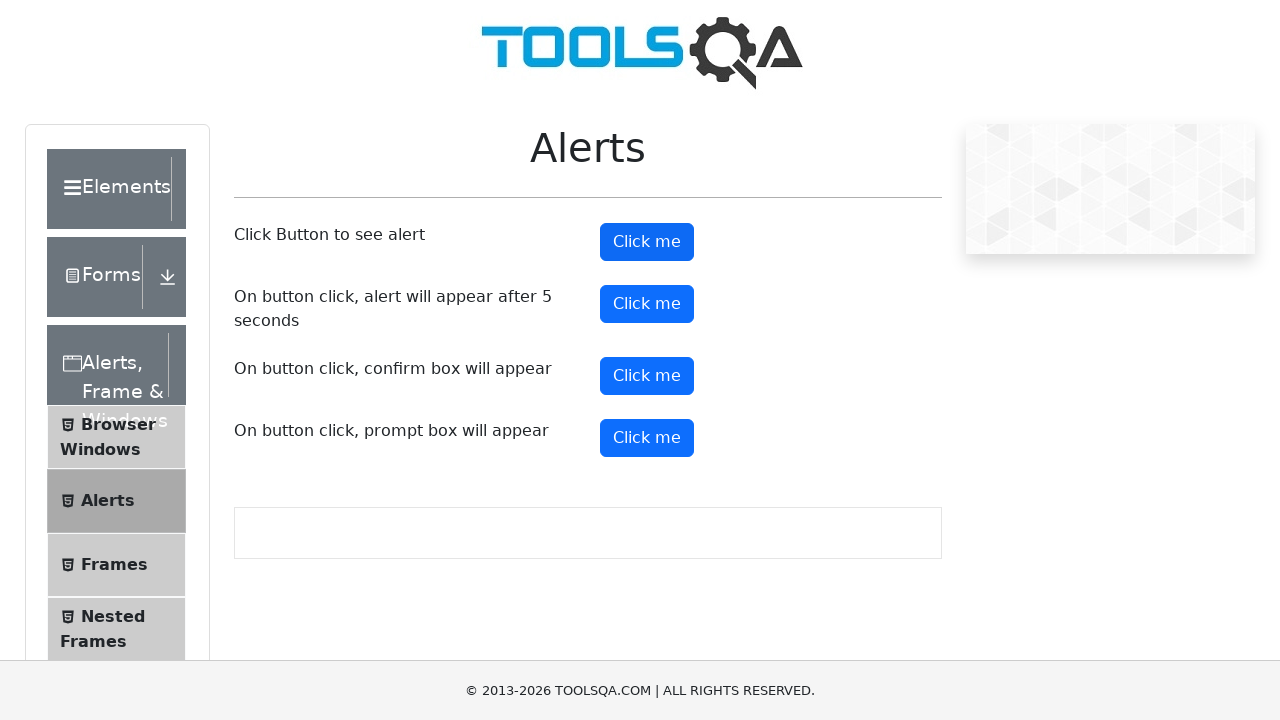

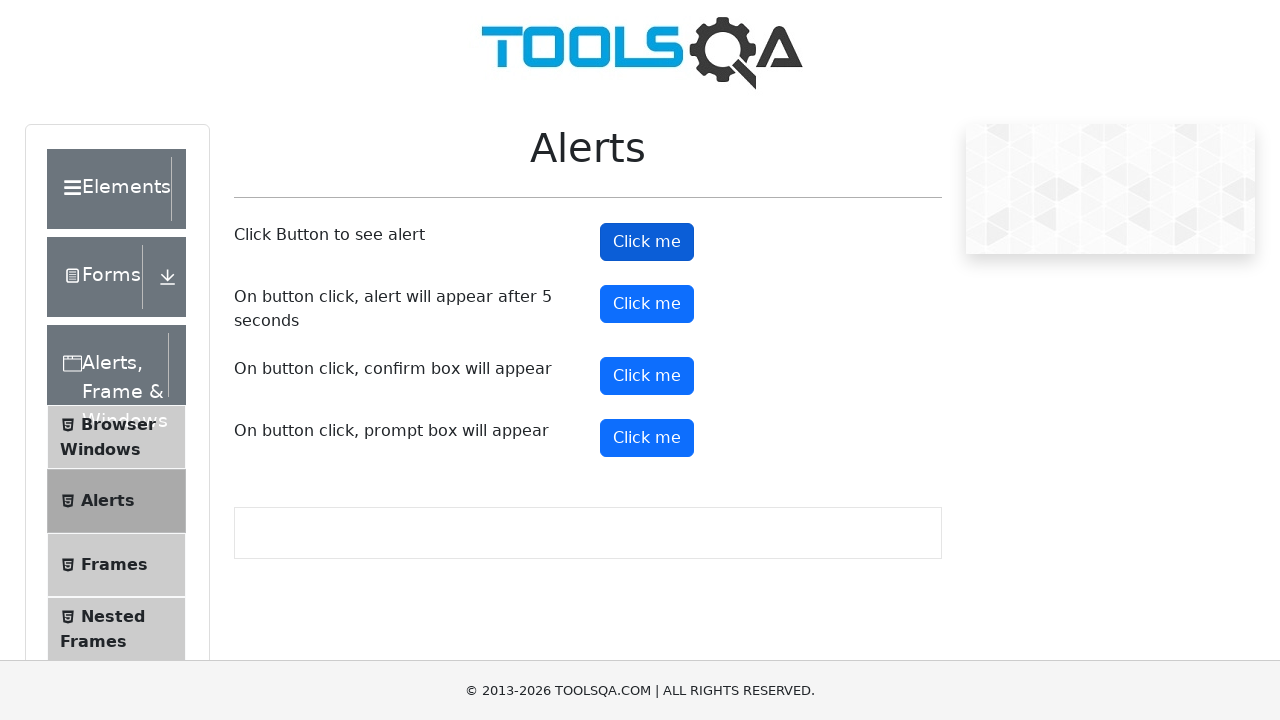